Tests the blog search functionality by clicking the search button, entering a keyword "istio", submitting the search, and verifying that search results are displayed.

Starting URL: https://leileiluoluo.com/

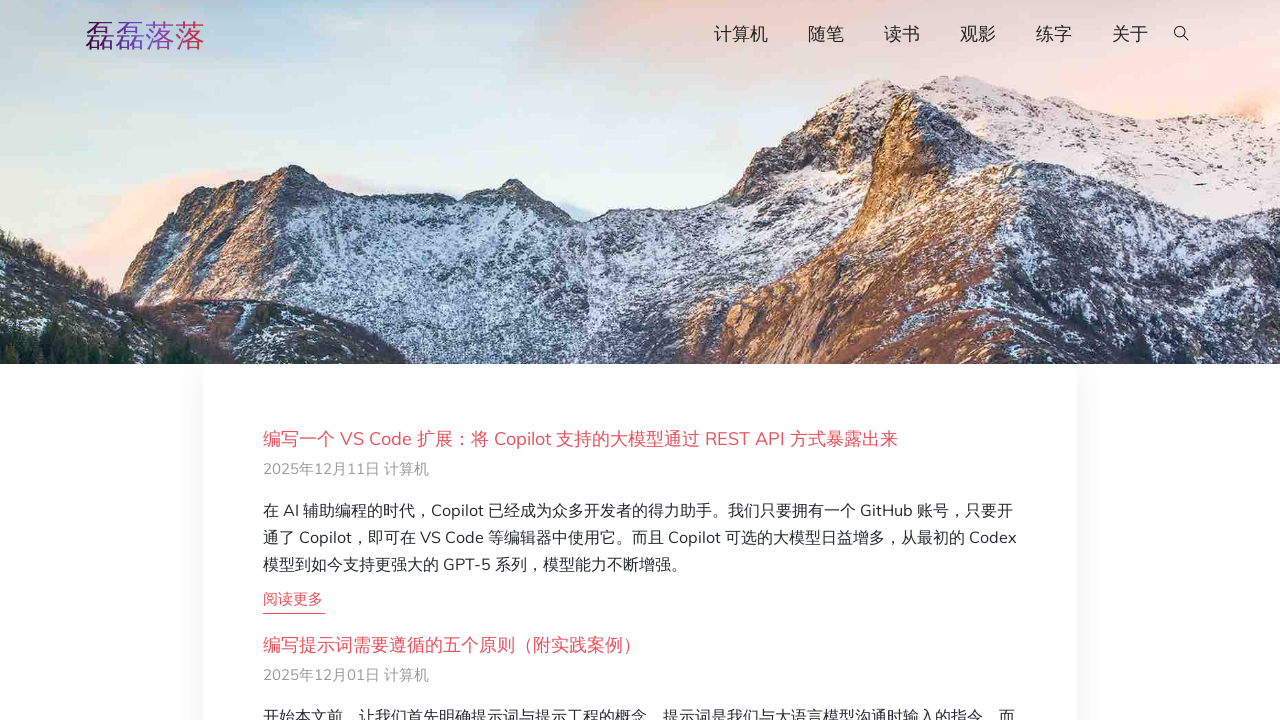

Clicked search button to open search at (1182, 35) on #searchOpen
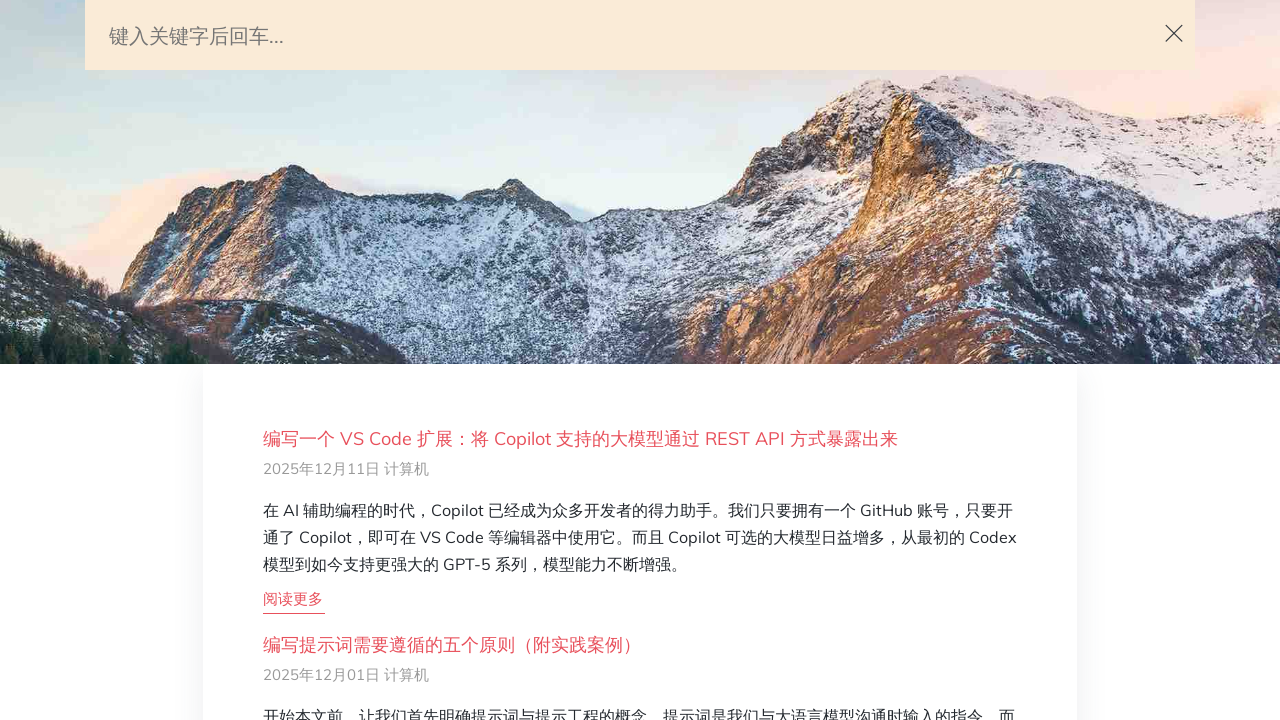

Search input field became visible
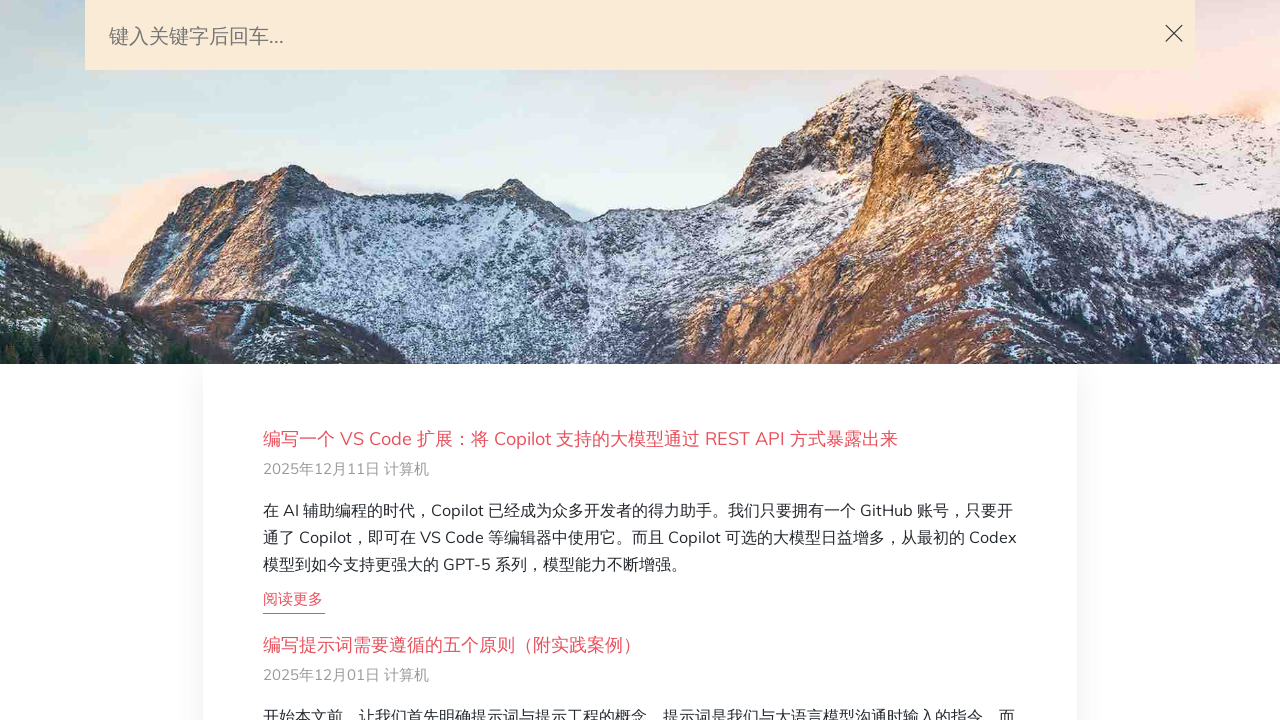

Entered keyword 'istio' in search field on #search-query
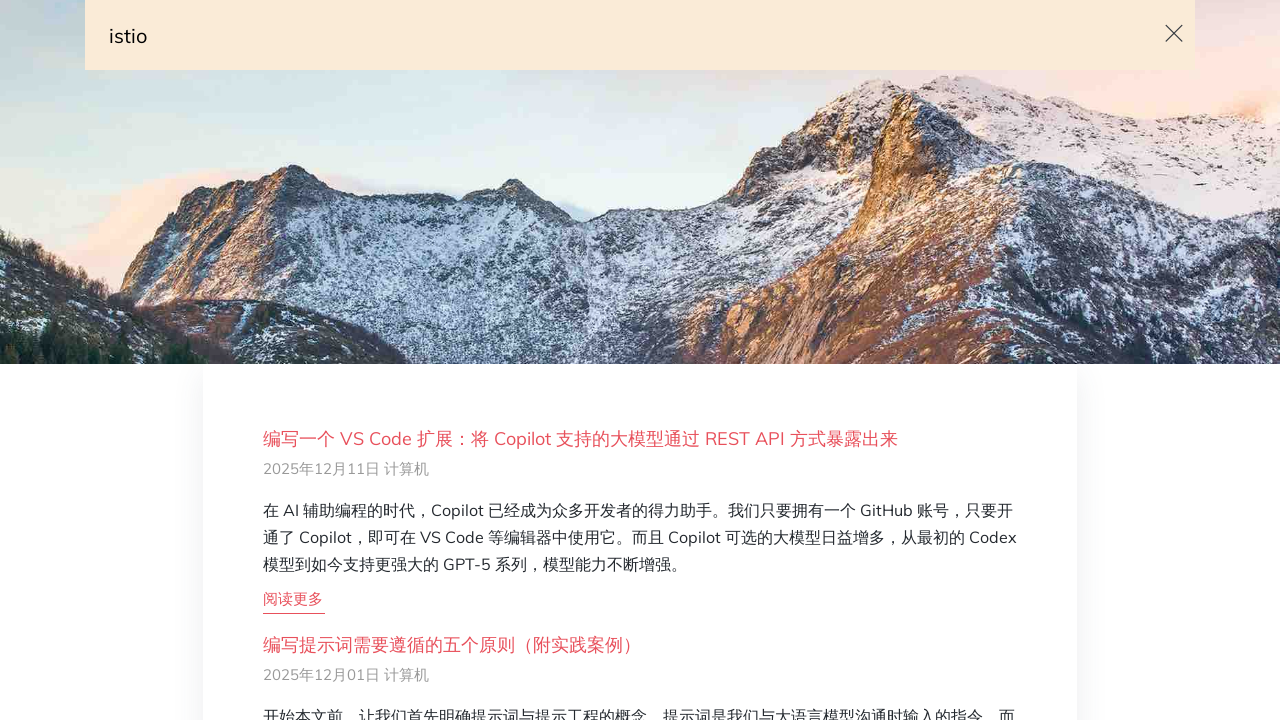

Submitted search by pressing Enter on #search-query
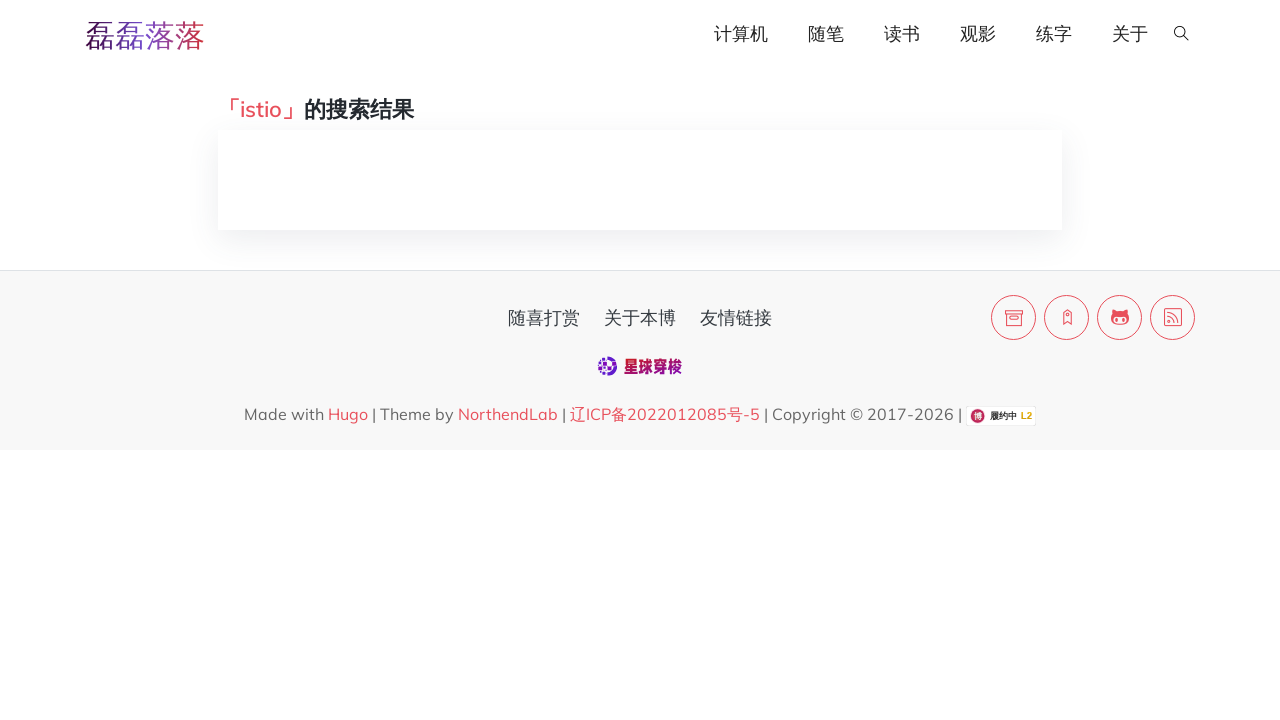

Search results finished loading
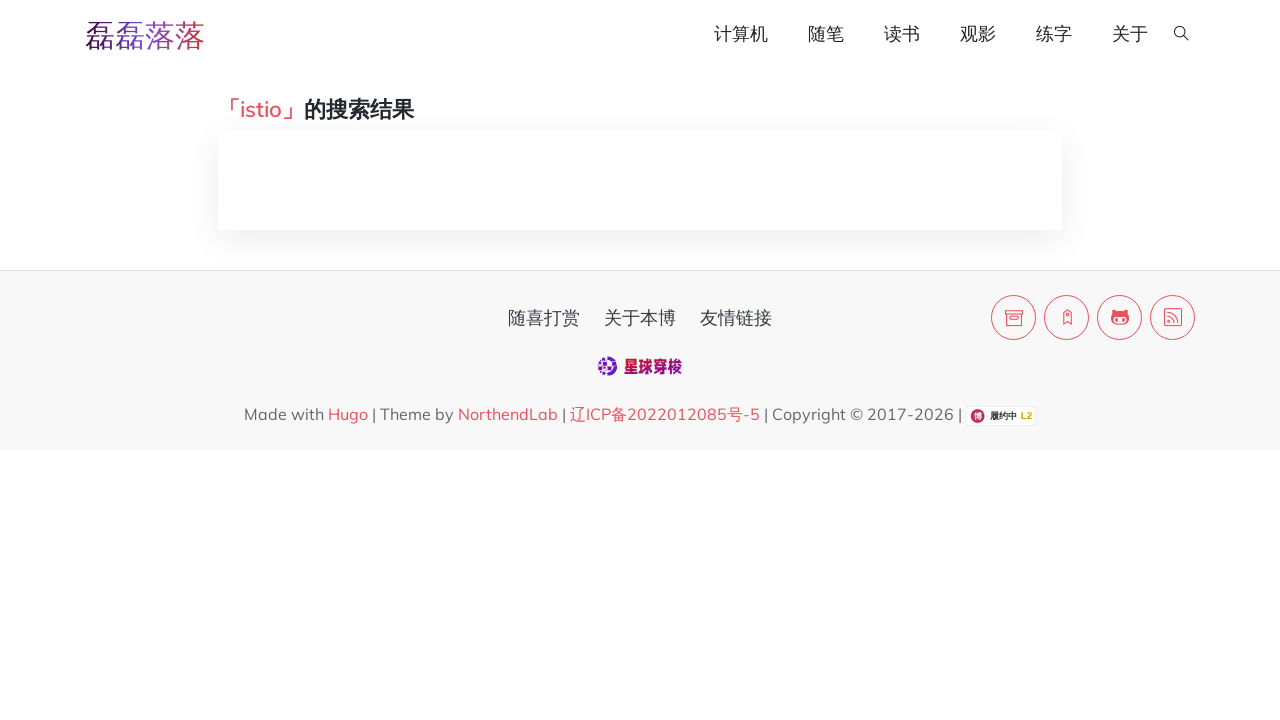

Search results displayed successfully
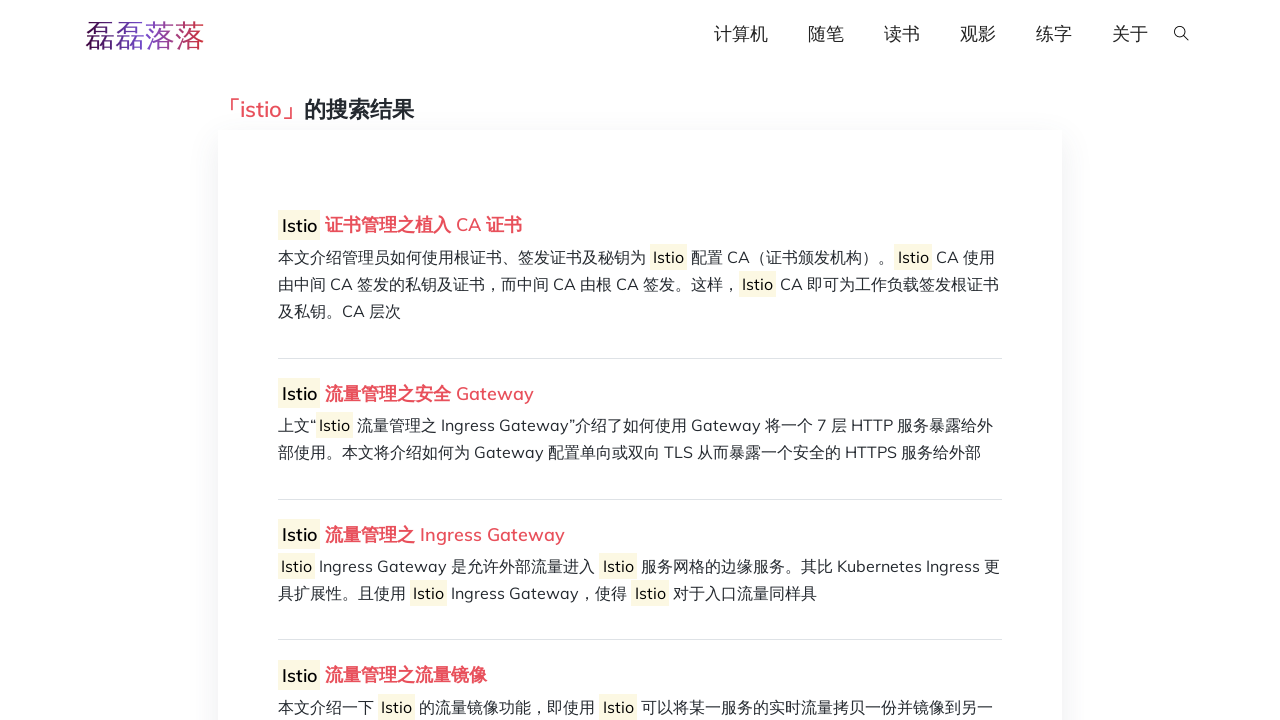

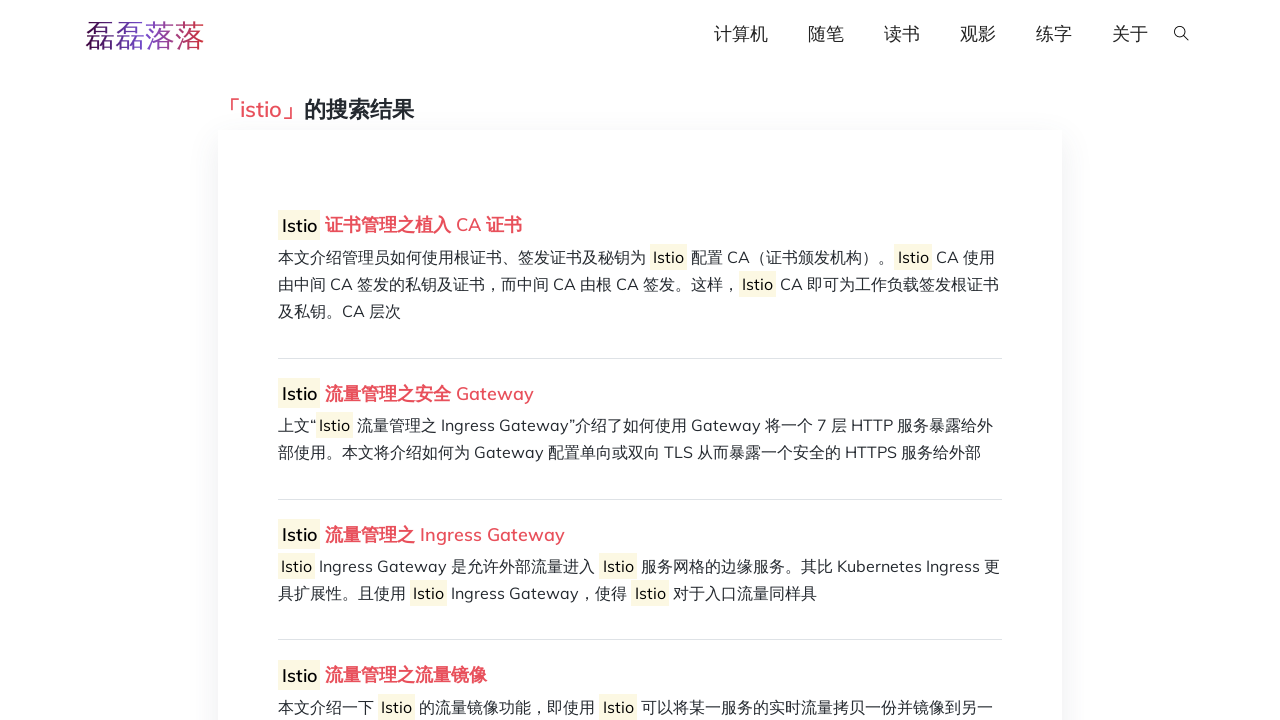